Tests keyboard and mouse input functionality by clicking on a name field, entering text, and clicking a button

Starting URL: https://formy-project.herokuapp.com/keypress

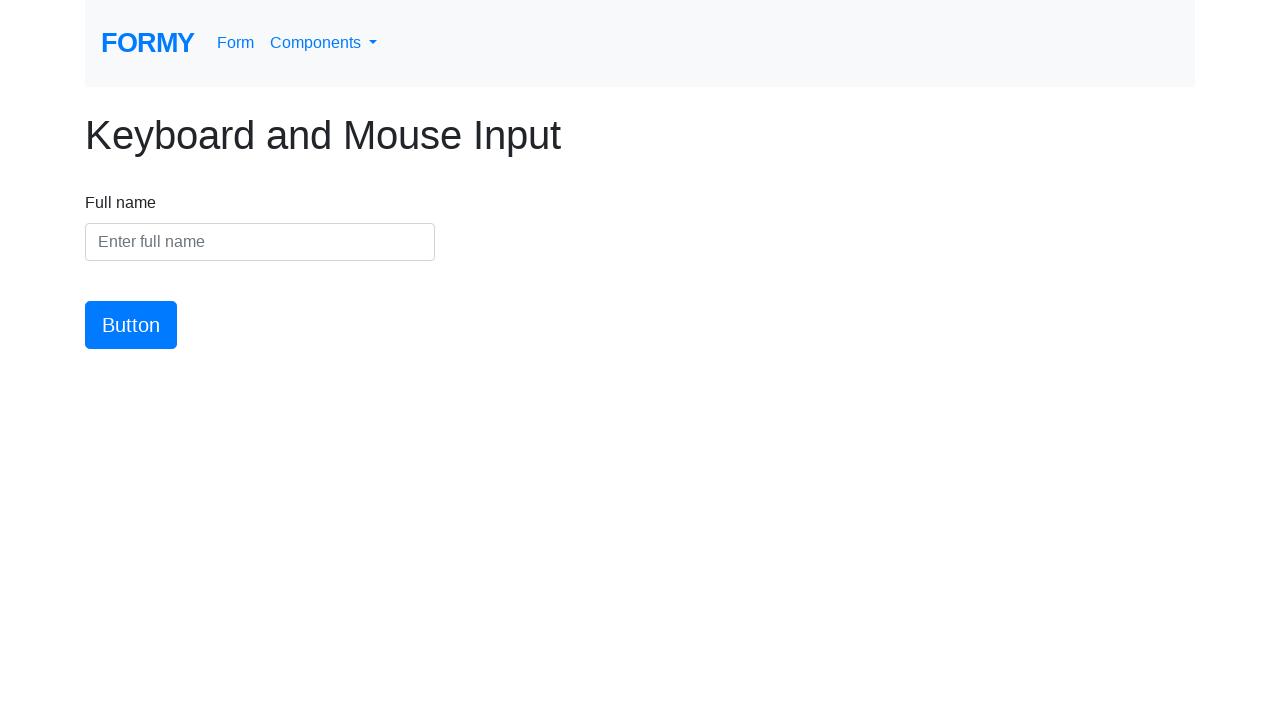

Clicked on the name input field at (260, 242) on #name
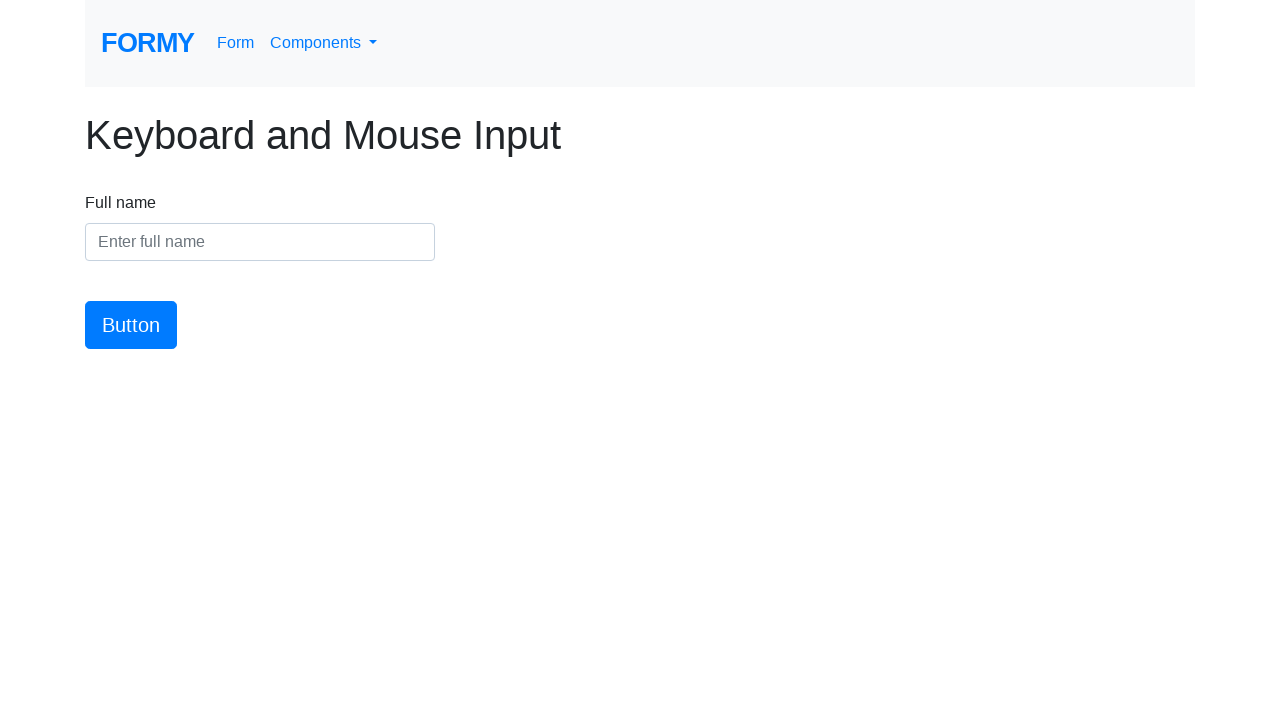

Entered 'Omar Otaishan' into the name field on #name
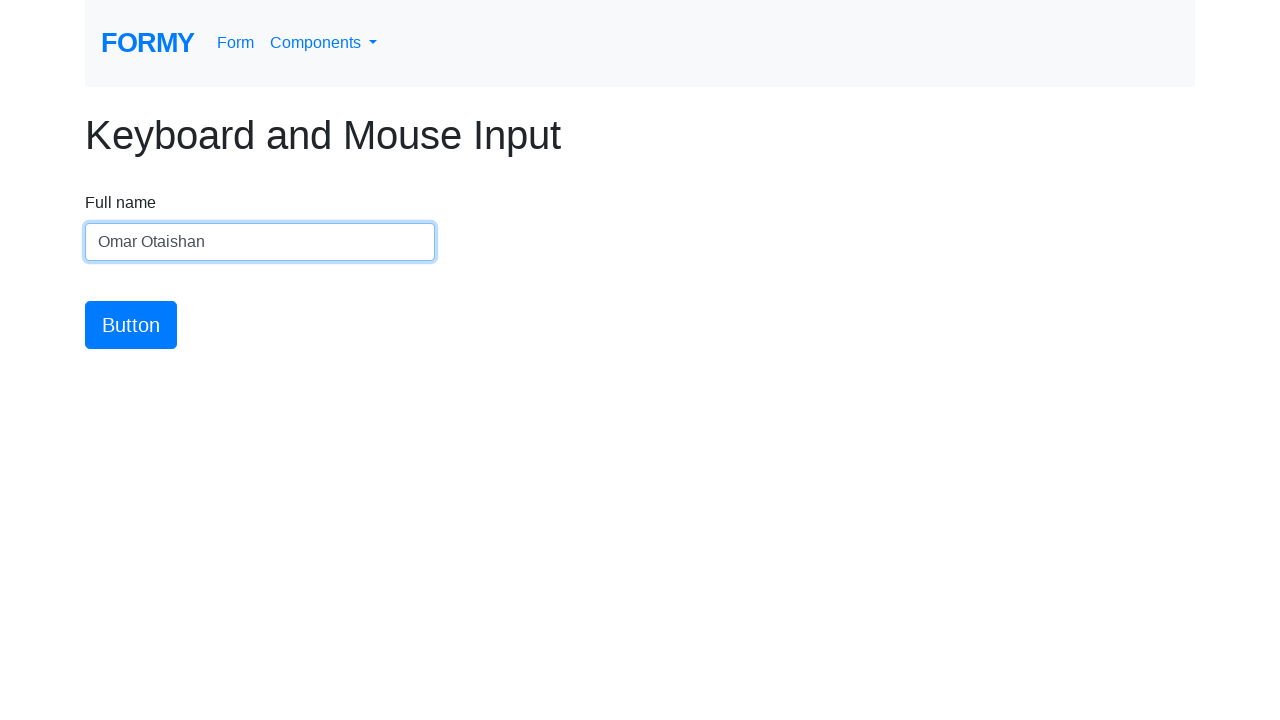

Clicked the submit button at (131, 325) on #button
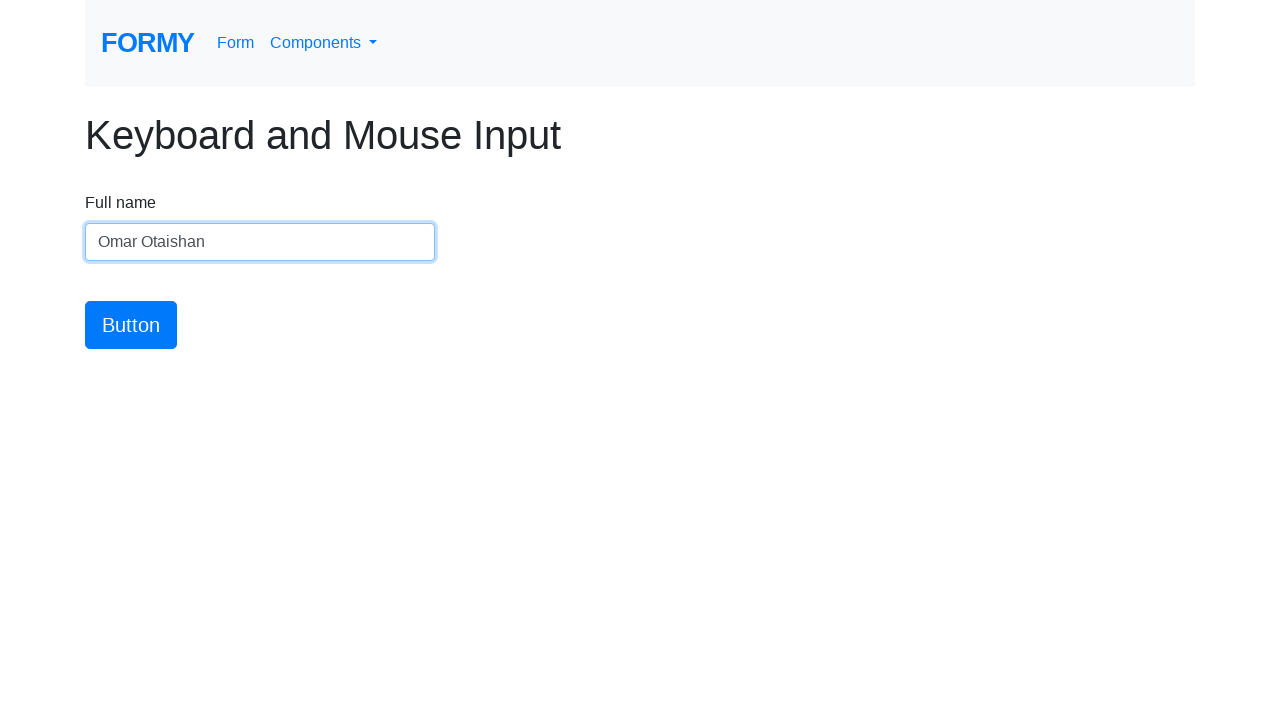

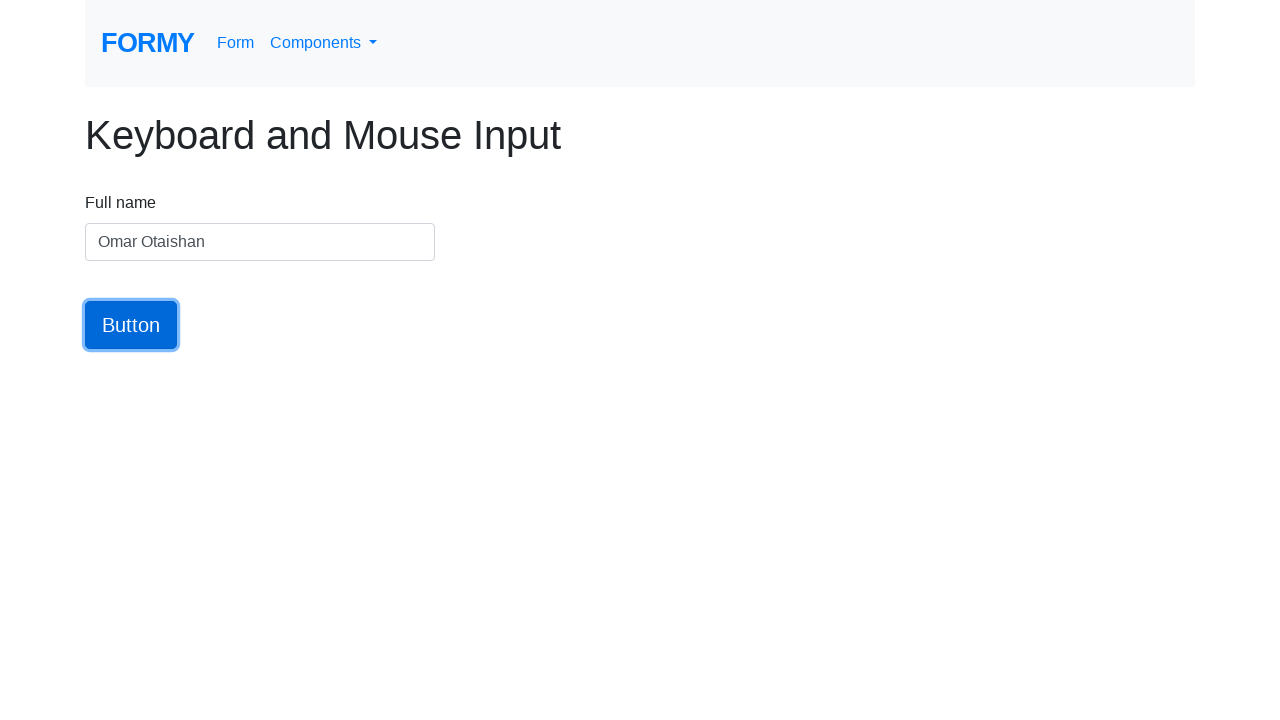